Tests search functionality on DuckDuckGo by typing a query, clicking the search button, and verifying results appear

Starting URL: https://duckduckgo.com/

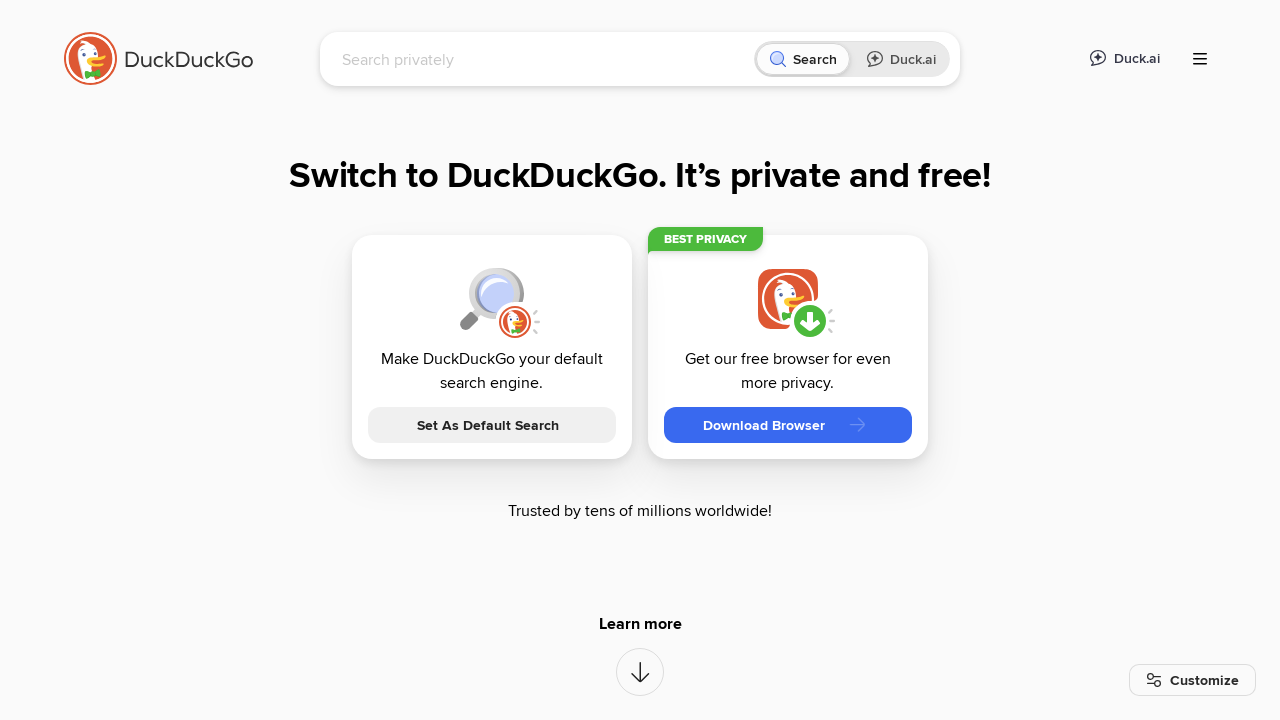

Filled search field with 'selenium python docs' on #searchbox_input
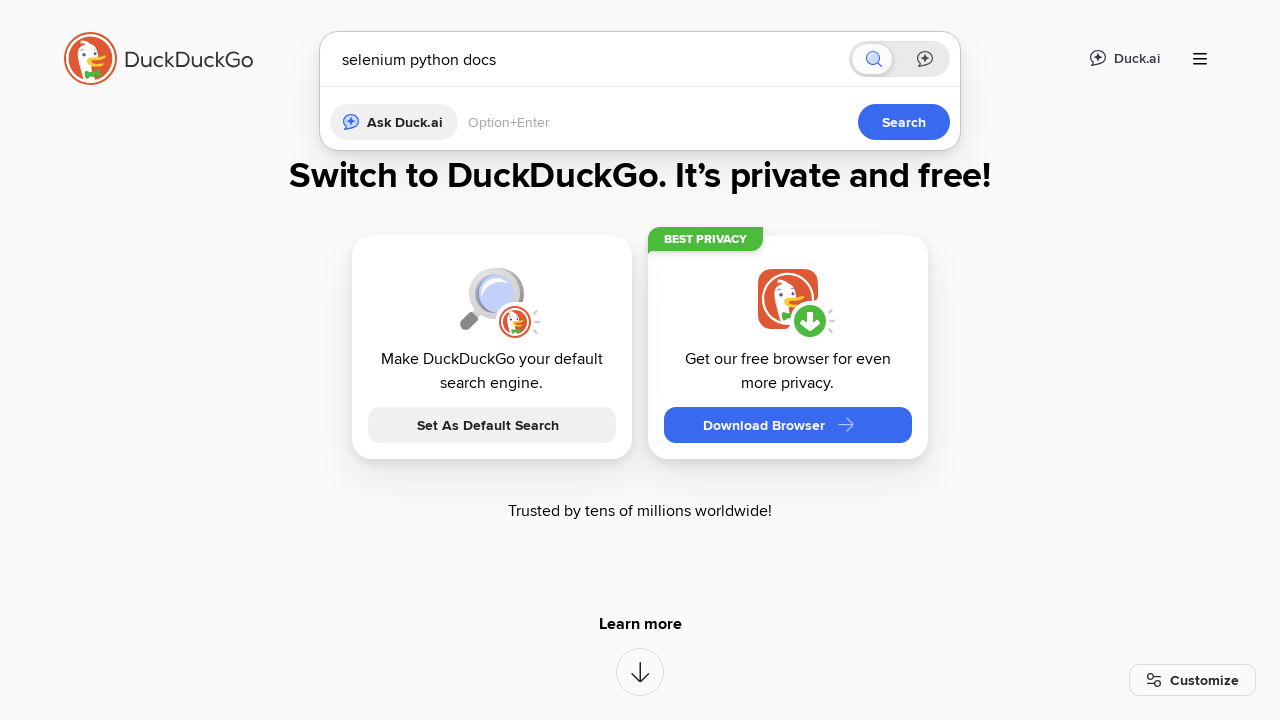

Clicked search button at (881, 59) on [aria-label='Search']
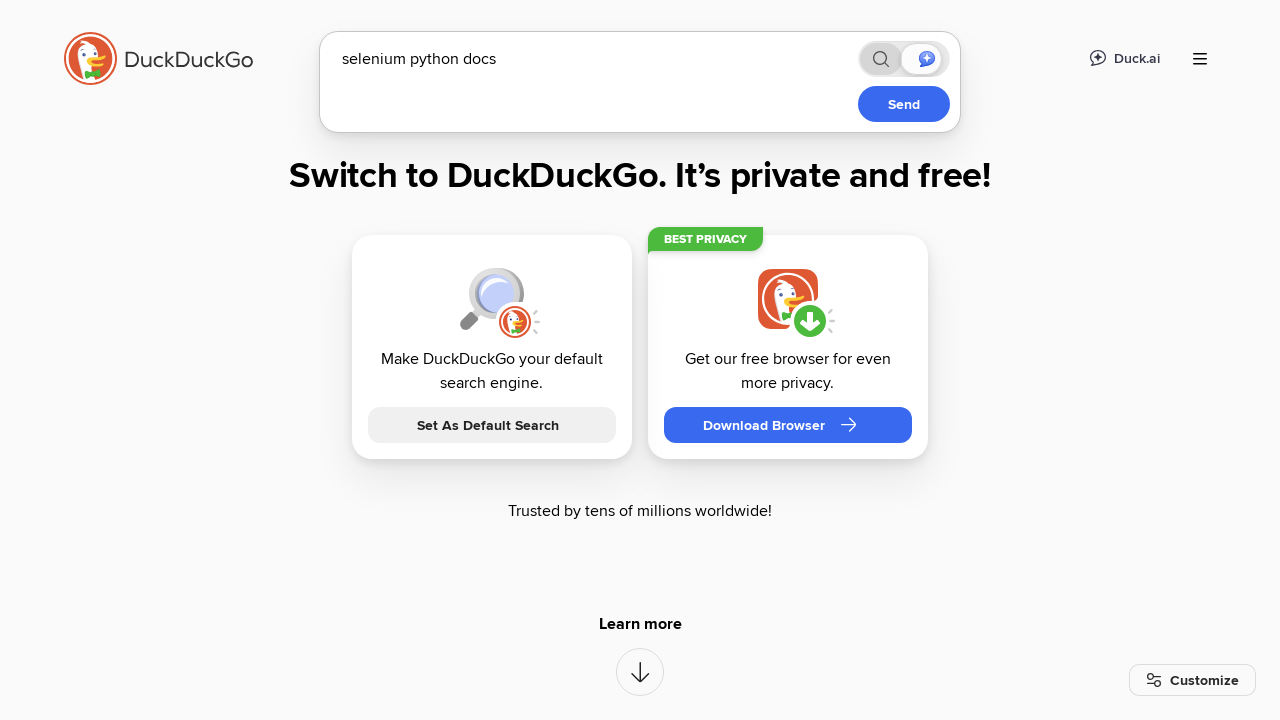

Search results loaded and article elements appeared
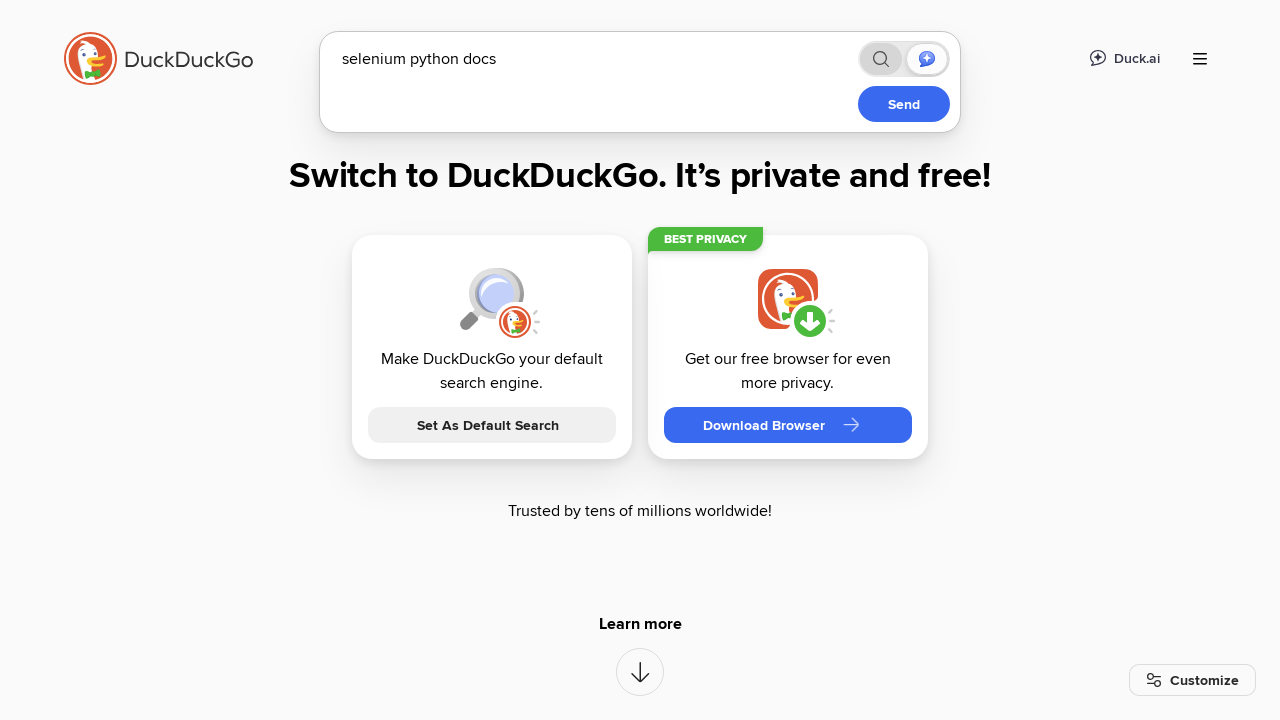

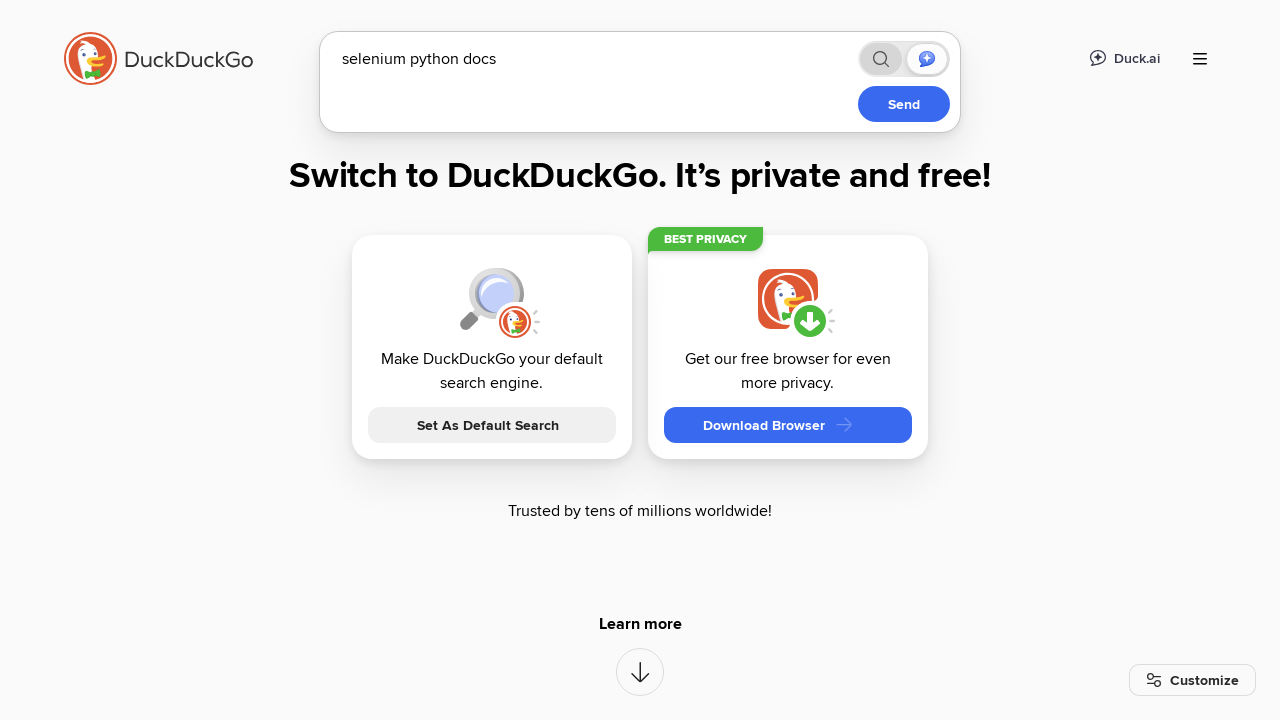